Tests FAQ accordion question 0 by clicking it and verifying the answer text about daily pricing is displayed correctly

Starting URL: https://qa-scooter.praktikum-services.ru/

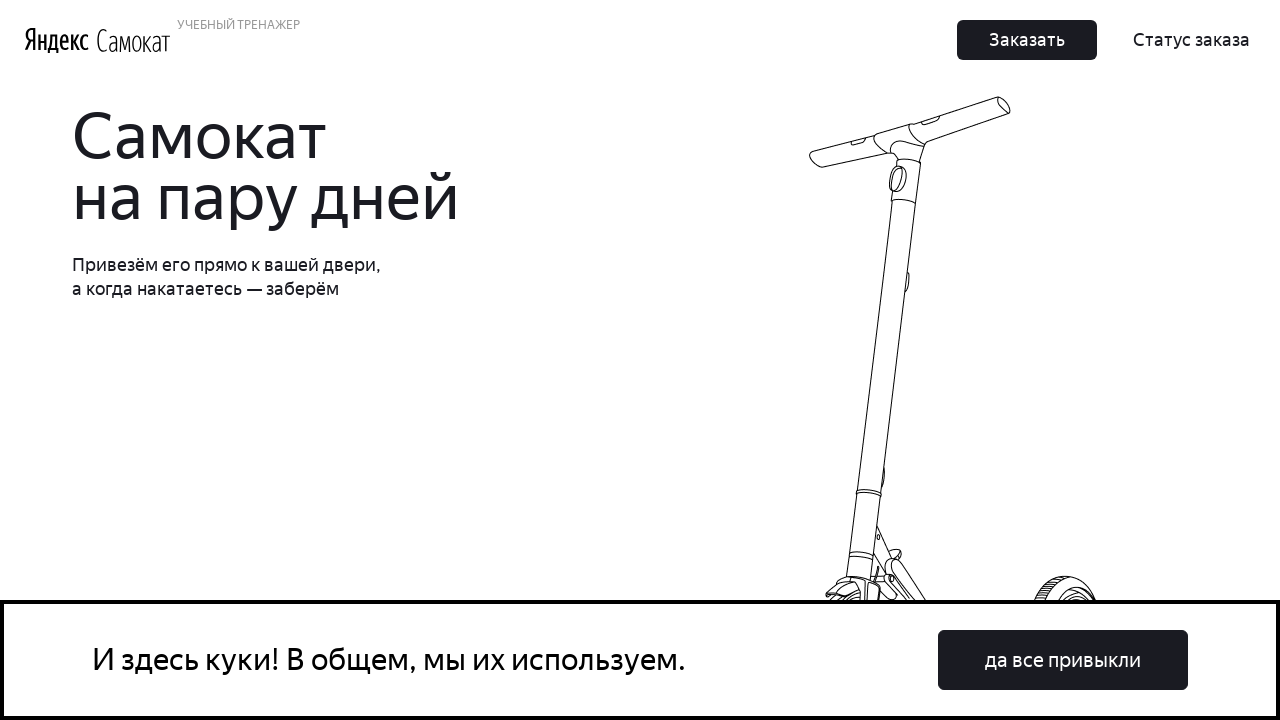

Clicked FAQ accordion question 0 at (967, 361) on #accordion__heading-0
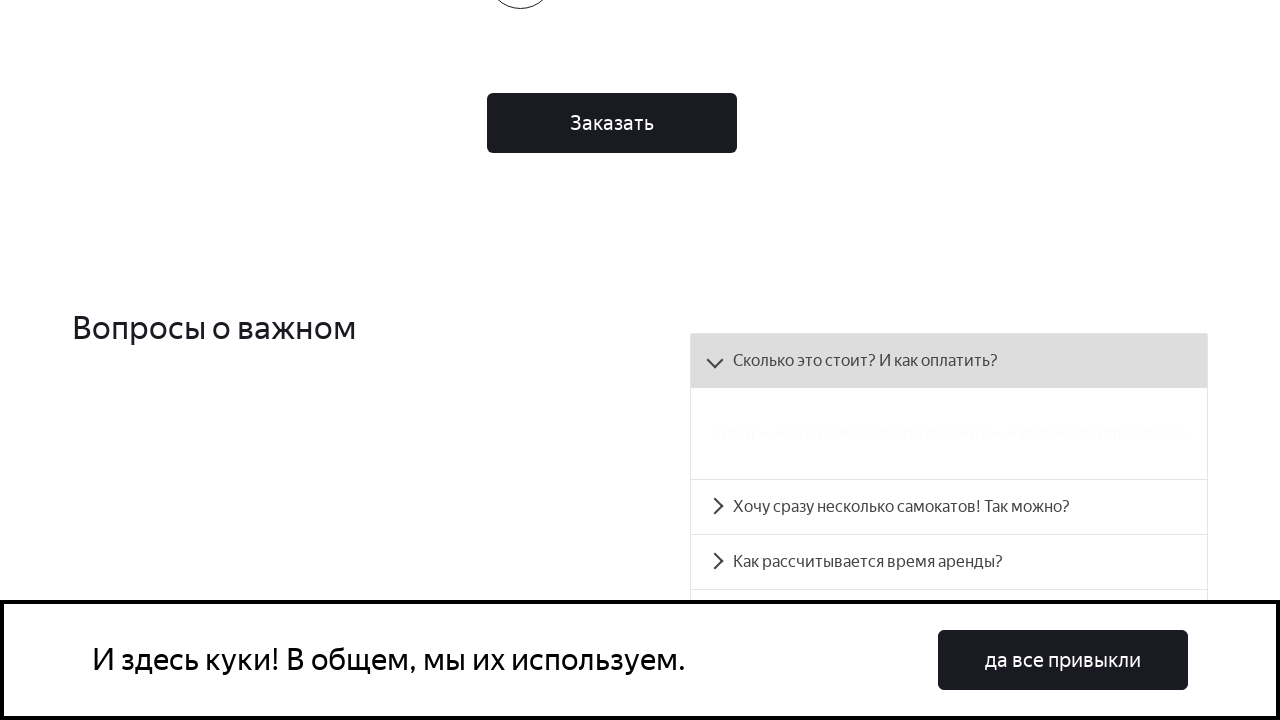

Answer panel for question 0 became visible
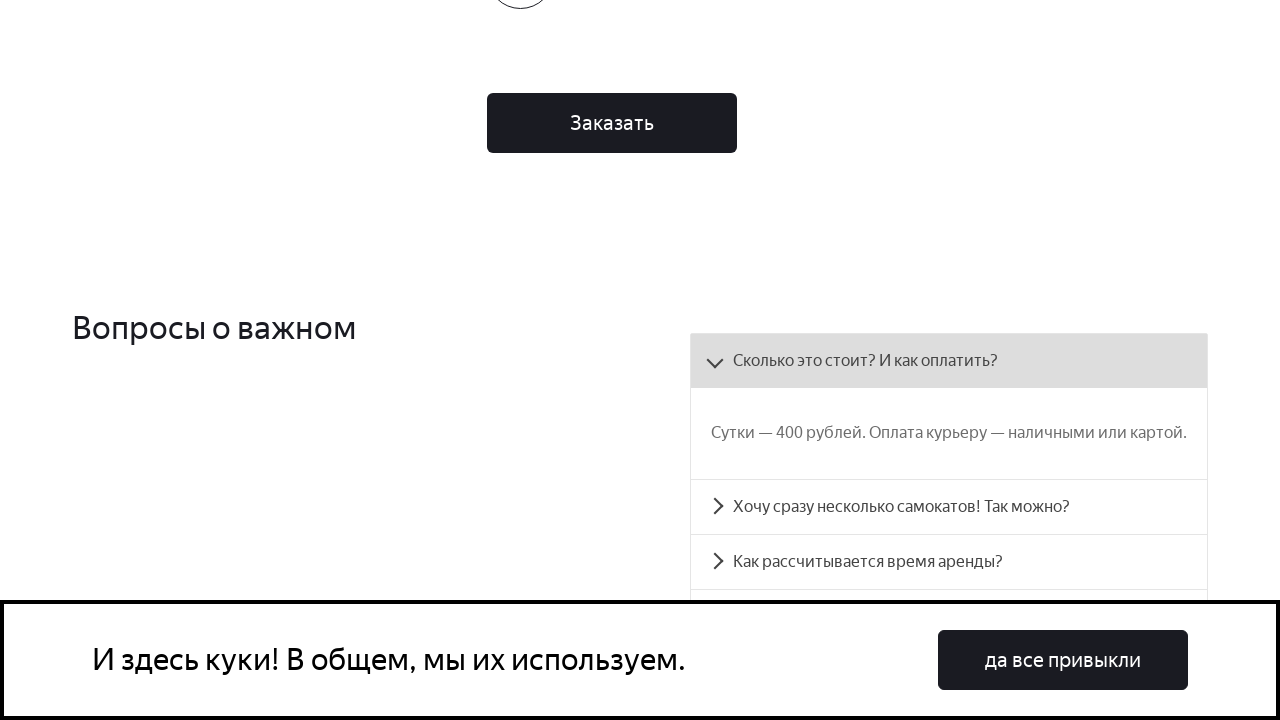

Retrieved answer text from panel
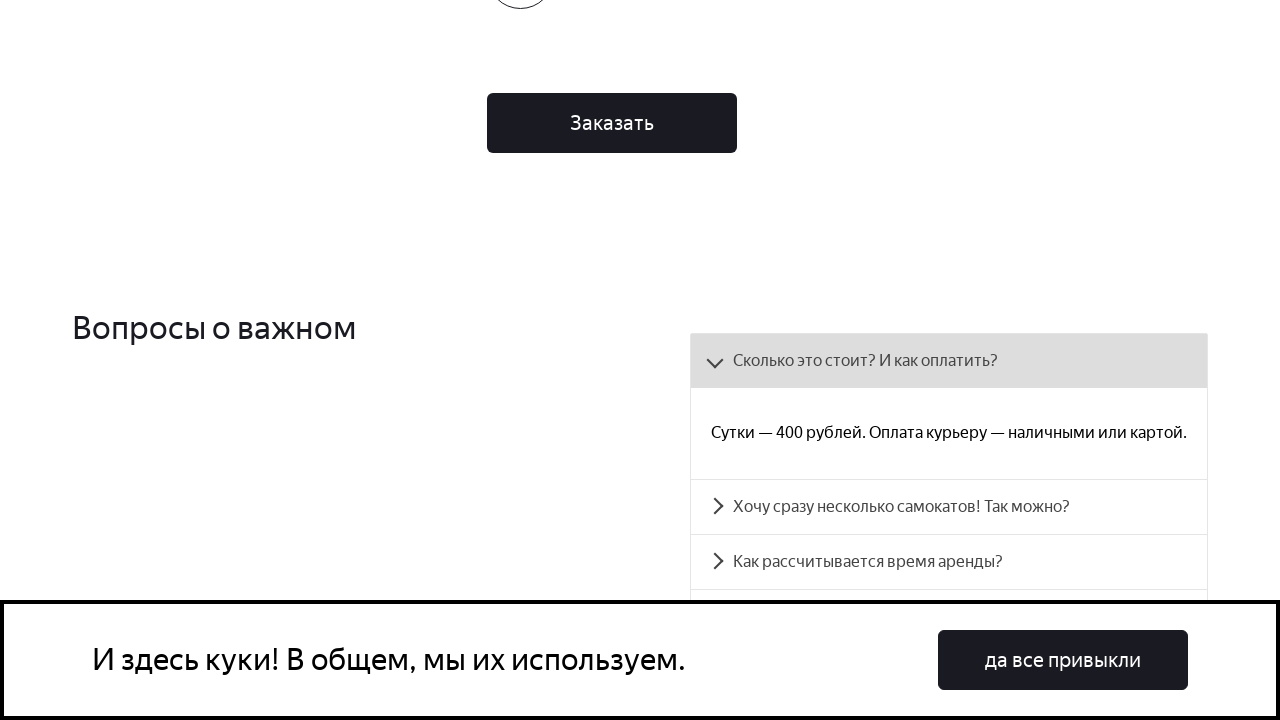

Verified answer text matches expected daily pricing information
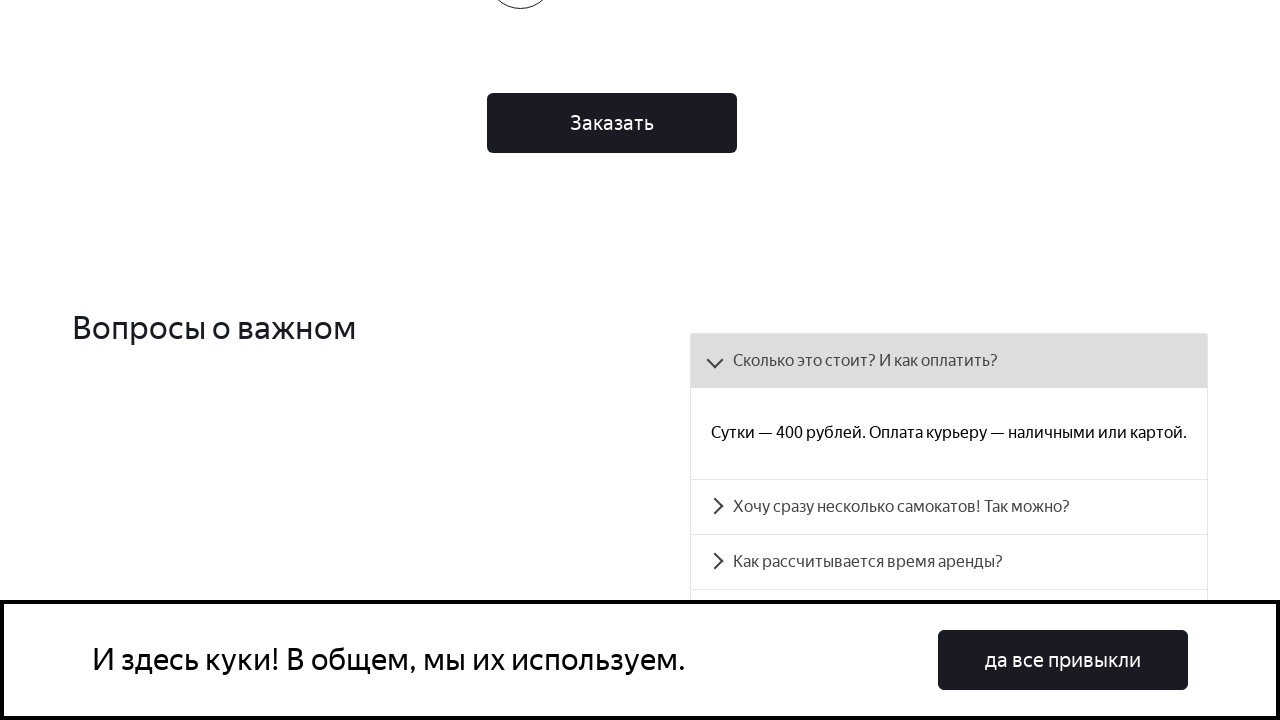

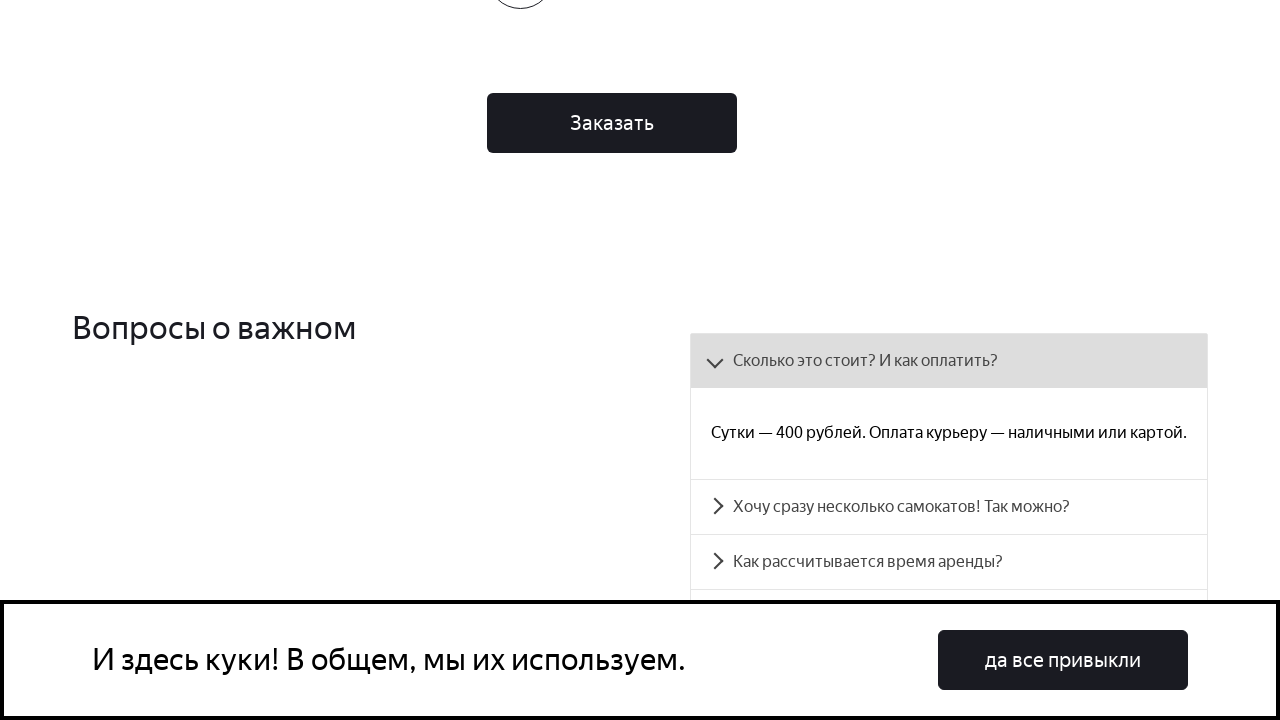